Tests clicking on the new user registration button using CSS selector with class attribute on the CMS government portal

Starting URL: https://portal.cms.gov/portal/

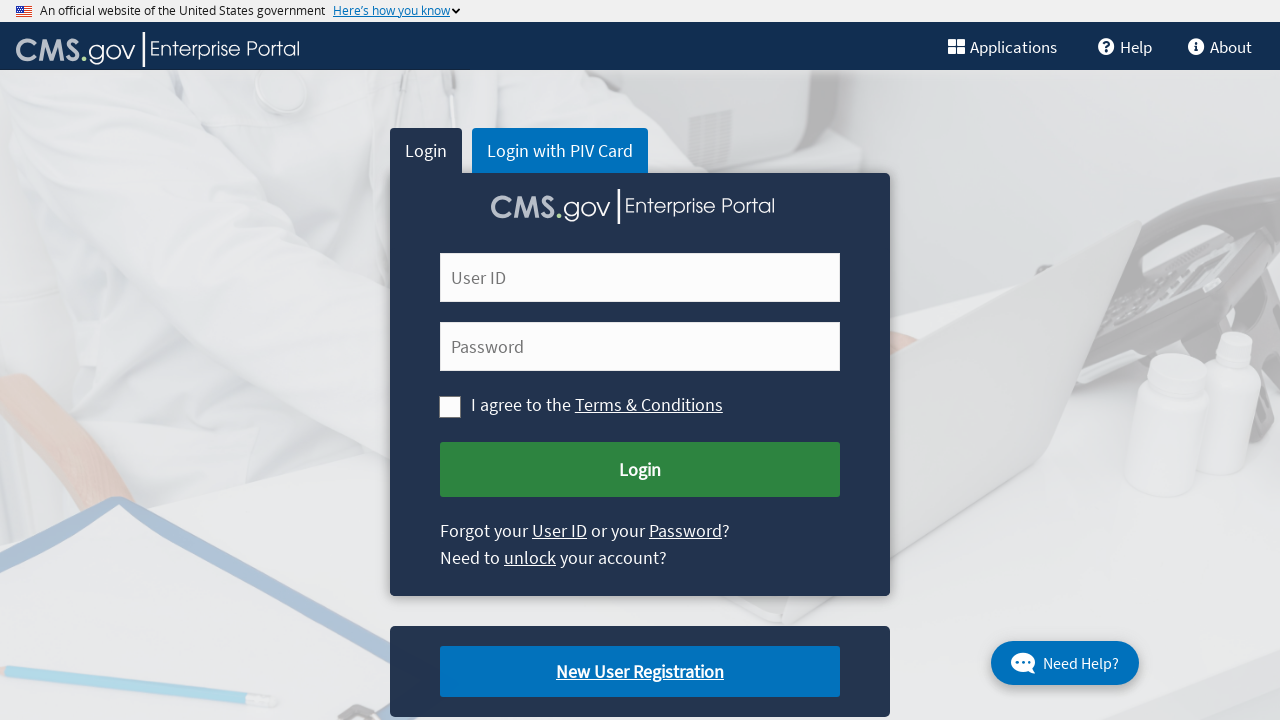

Clicked on the new user registration button using CSS selector with class attribute at (640, 672) on a.cms-newuser-reg
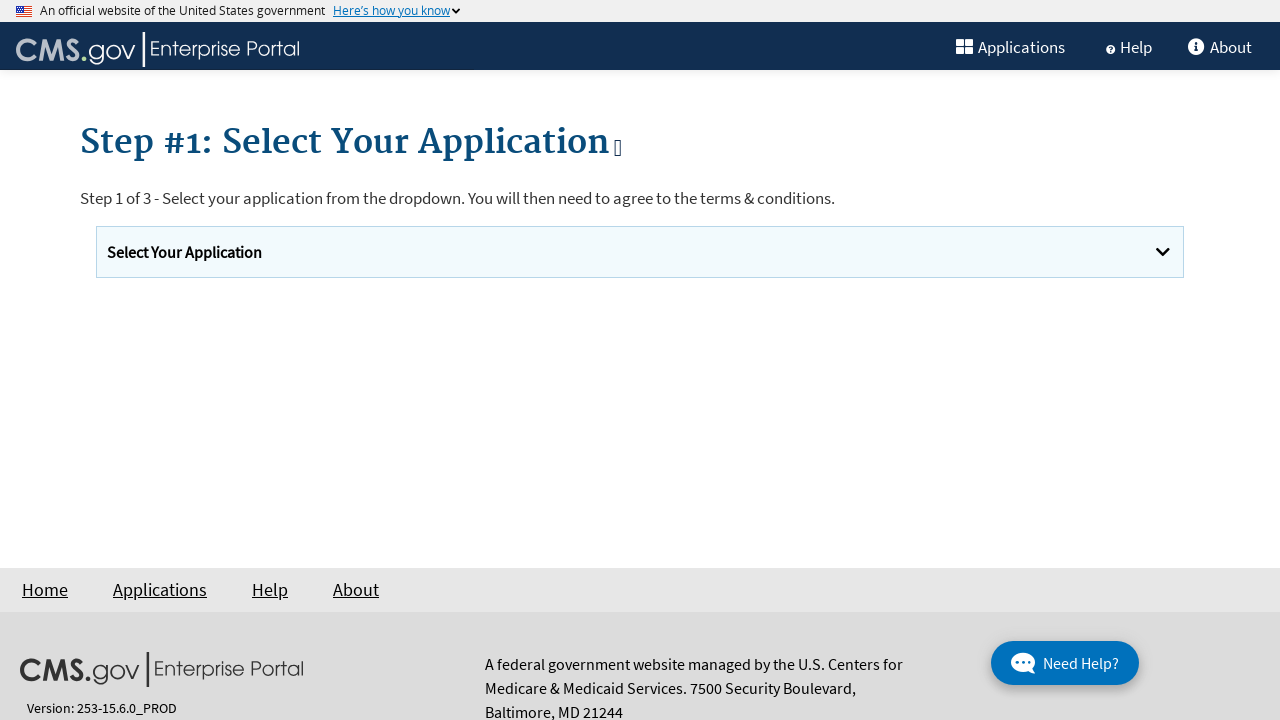

Waited for page navigation to complete
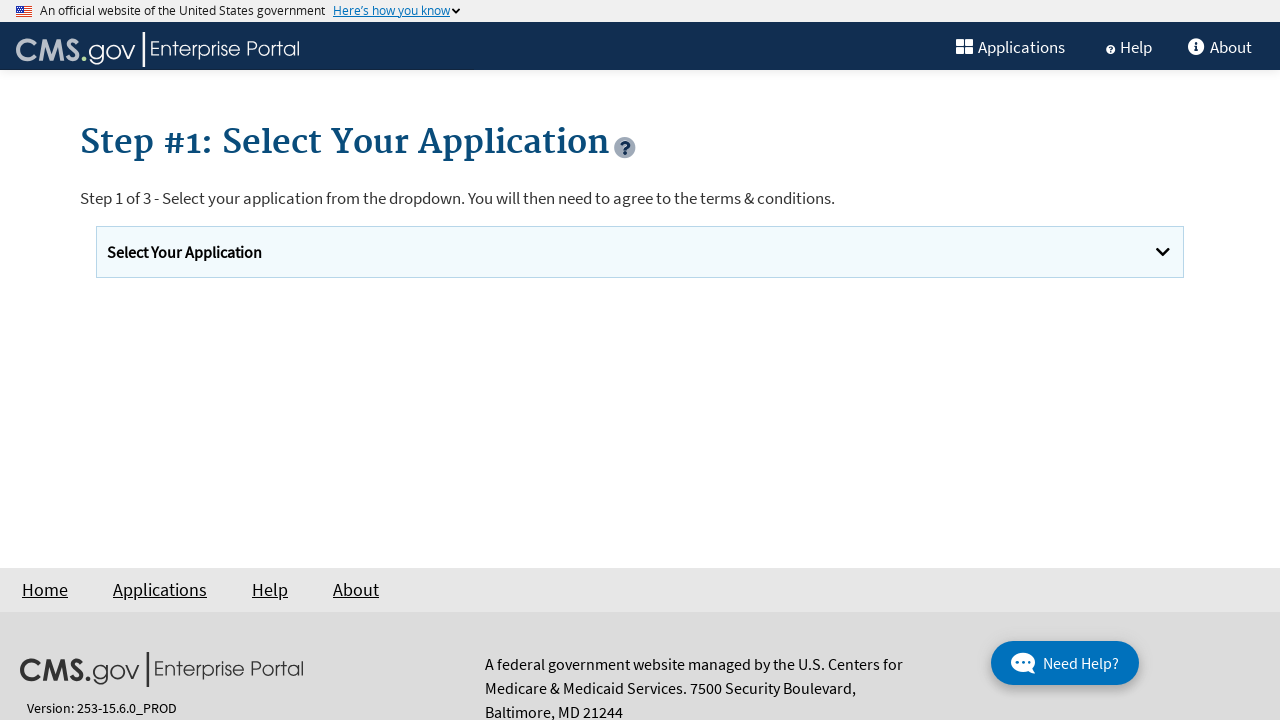

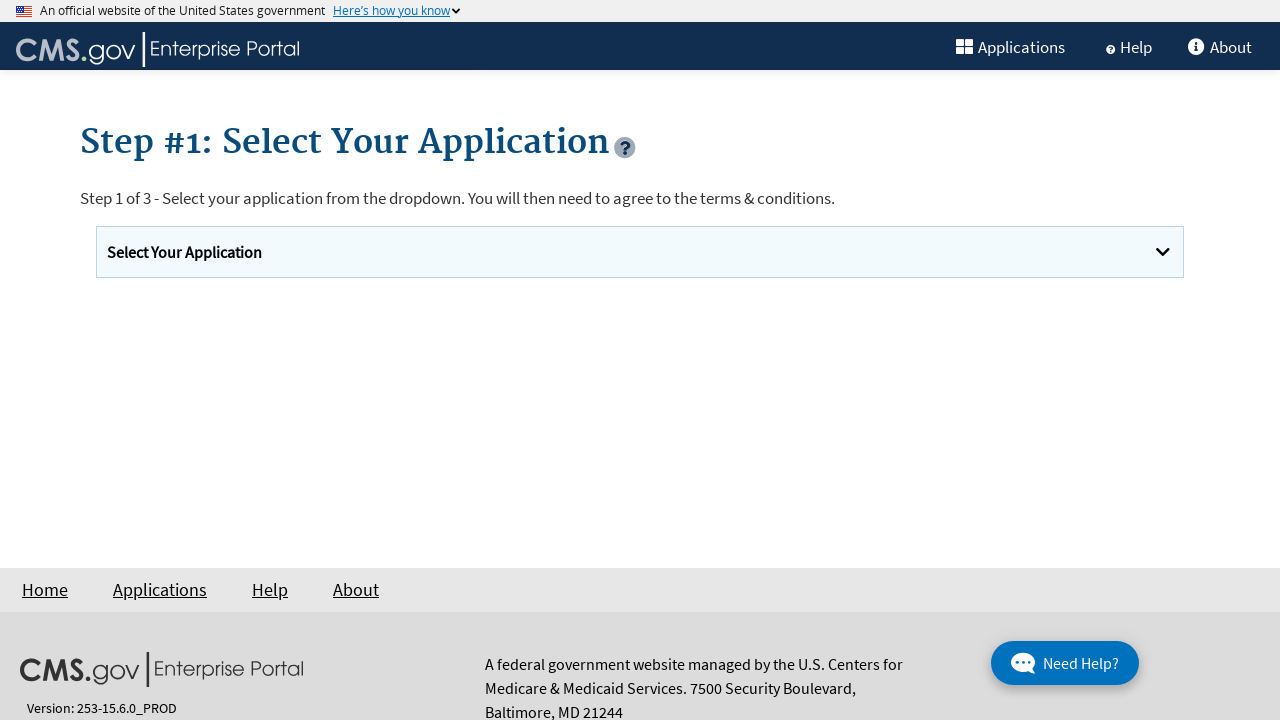